Tests file upload functionality by uploading a file and verifying the uploaded filename is displayed correctly

Starting URL: http://the-internet.herokuapp.com/upload

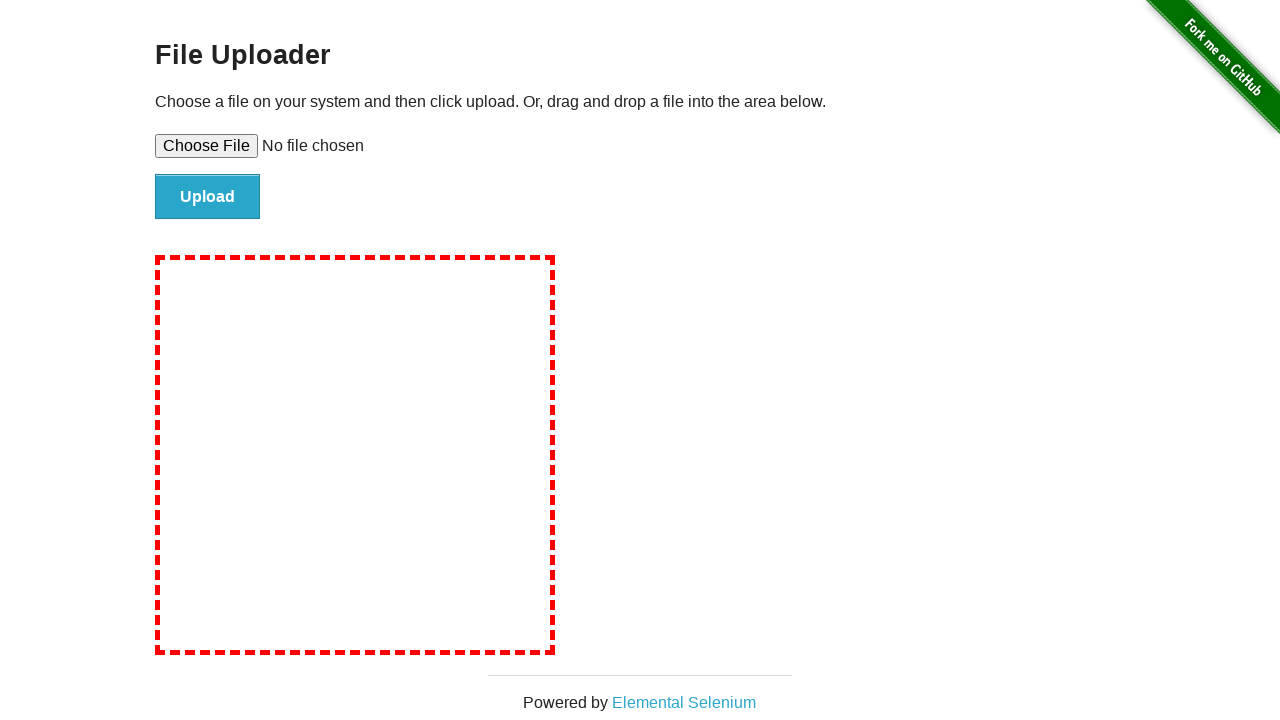

Set input file to upload test-upload-file.txt
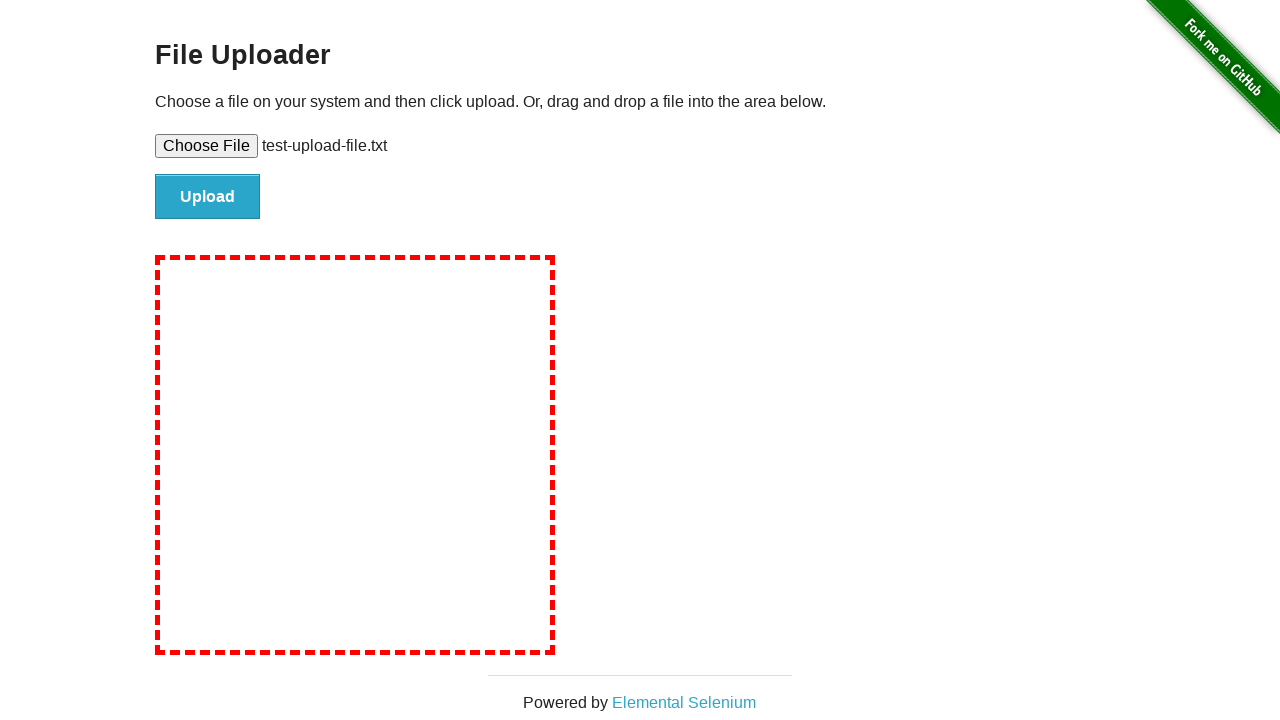

Clicked file submit button at (208, 197) on #file-submit
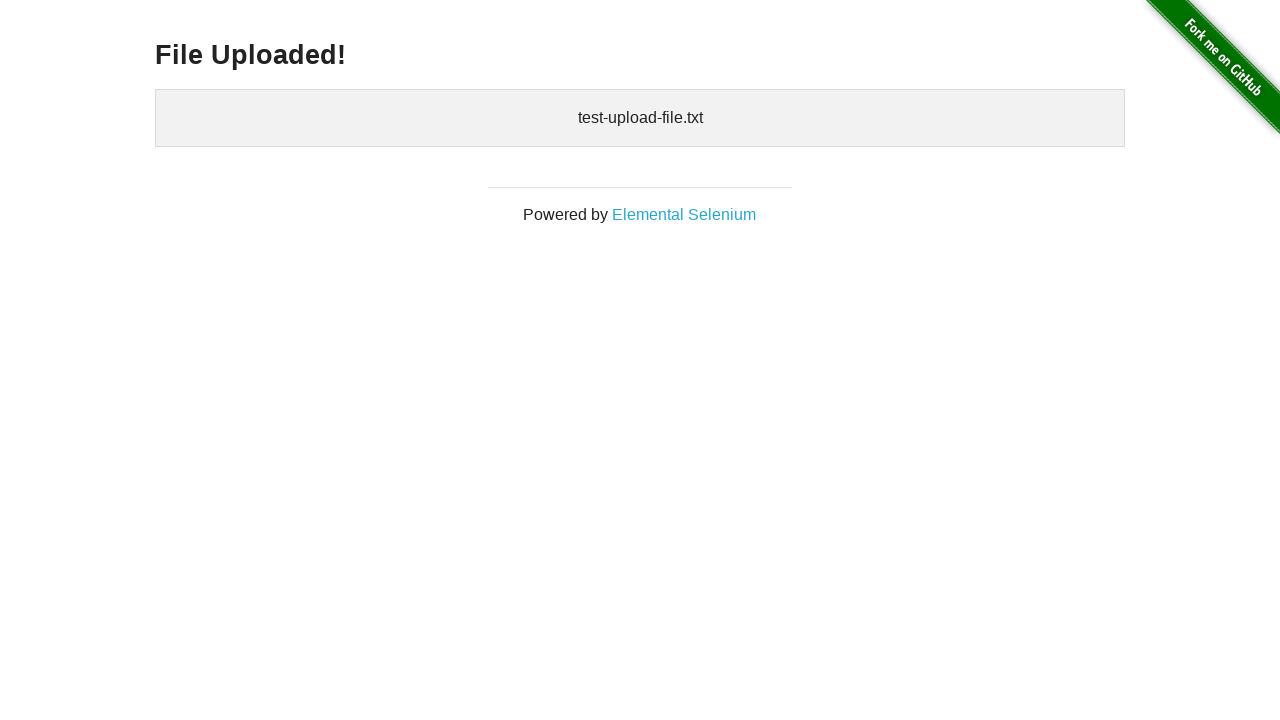

Verified uploaded files confirmation appeared
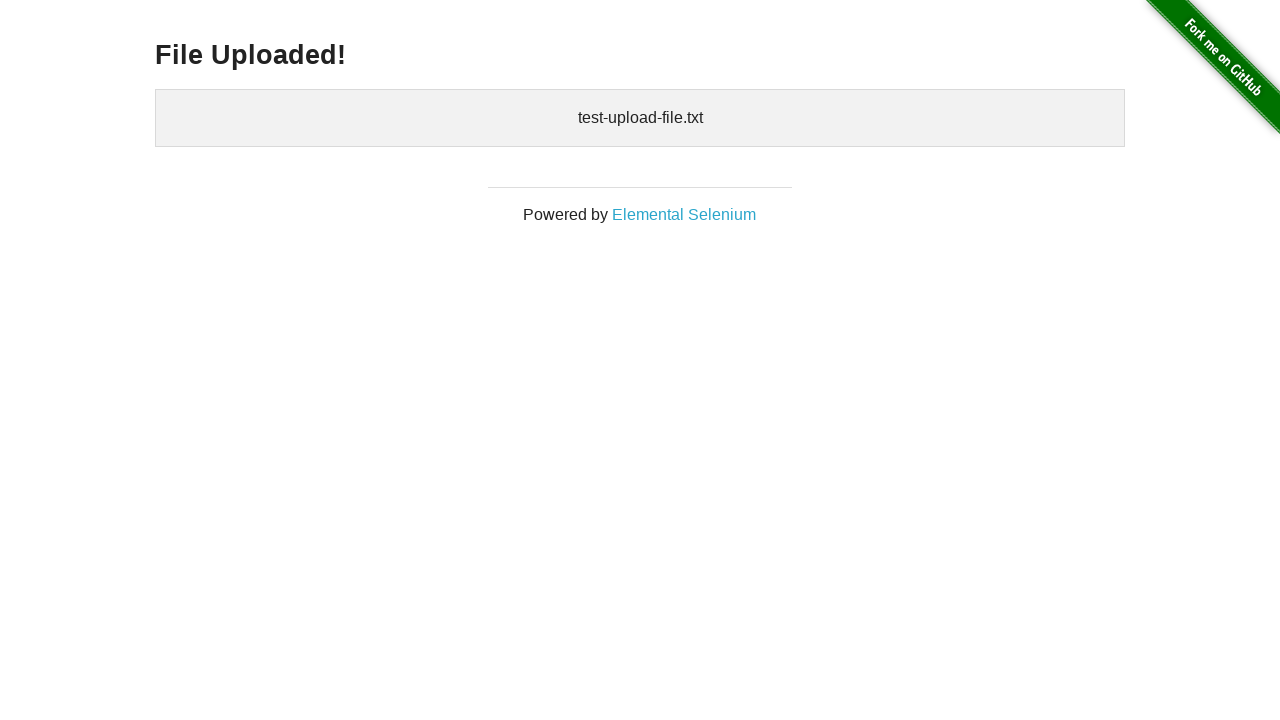

Cleaned up temporary test file
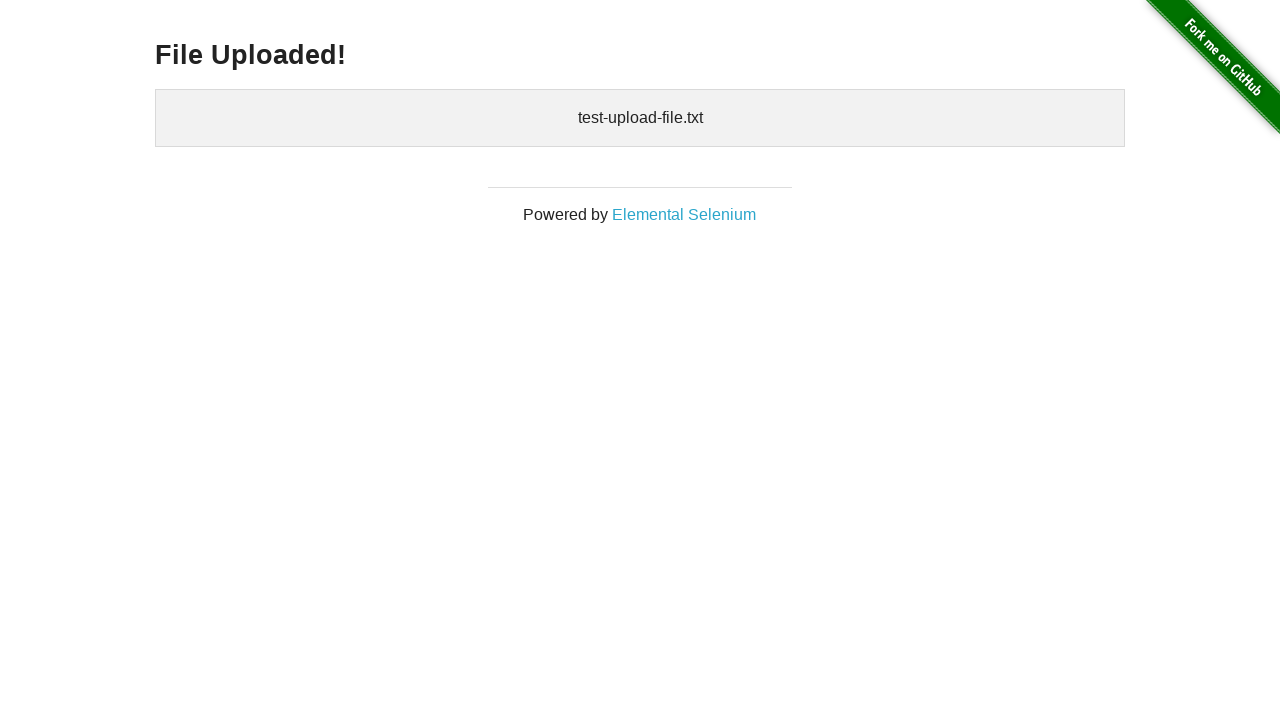

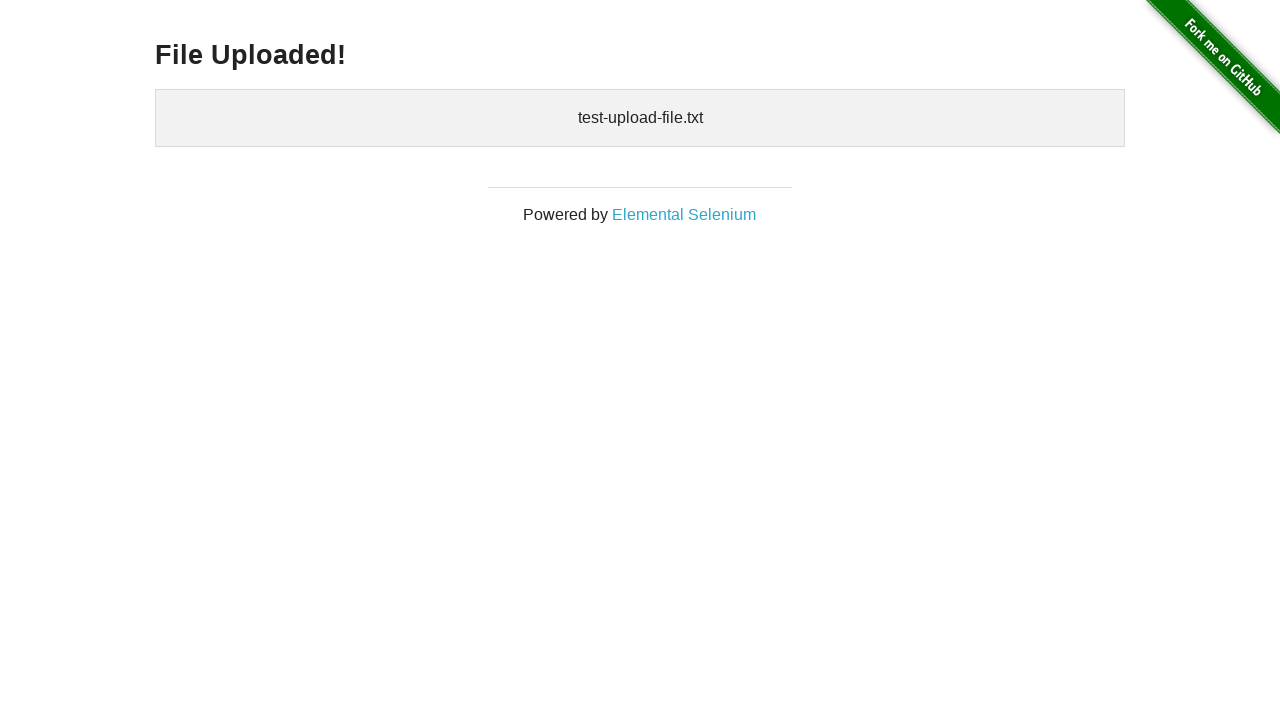